Tests navigation on USAA website by clicking the Membership link and verifying that Join USAA buttons are present on the page

Starting URL: https://www.usaa.com/

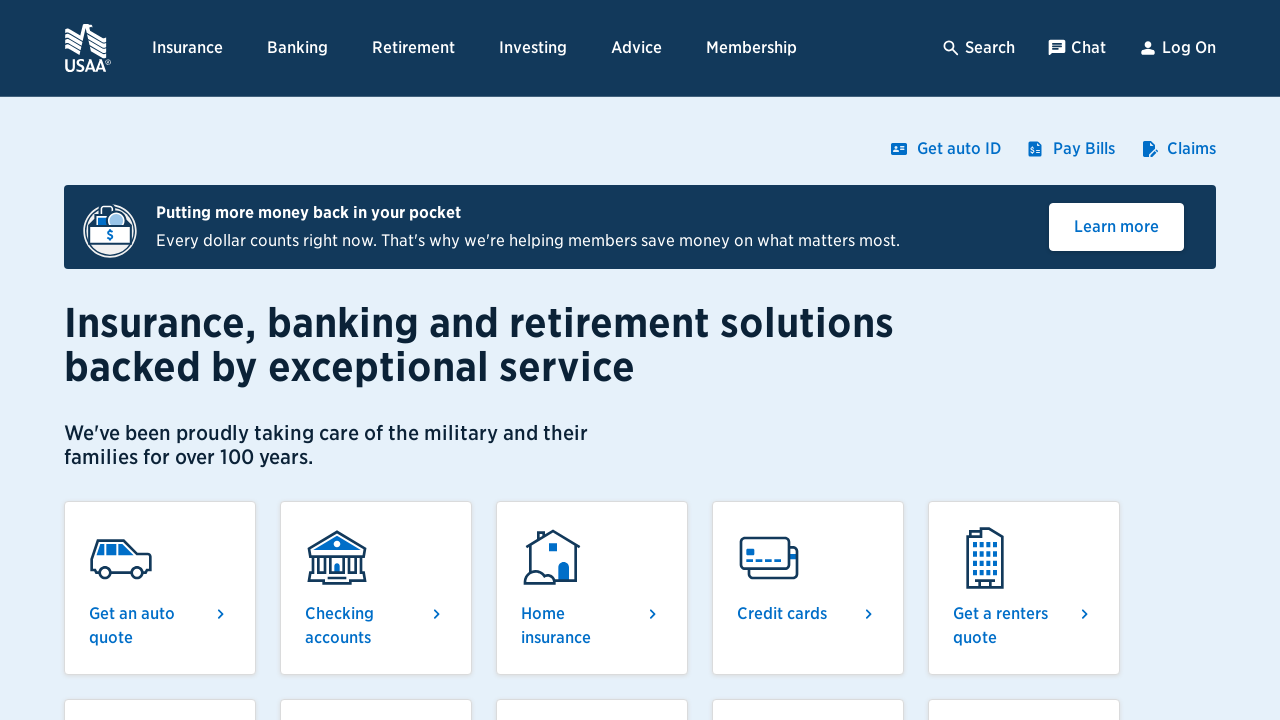

Clicked Membership link at (752, 48) on xpath=//a[text()='Membership']
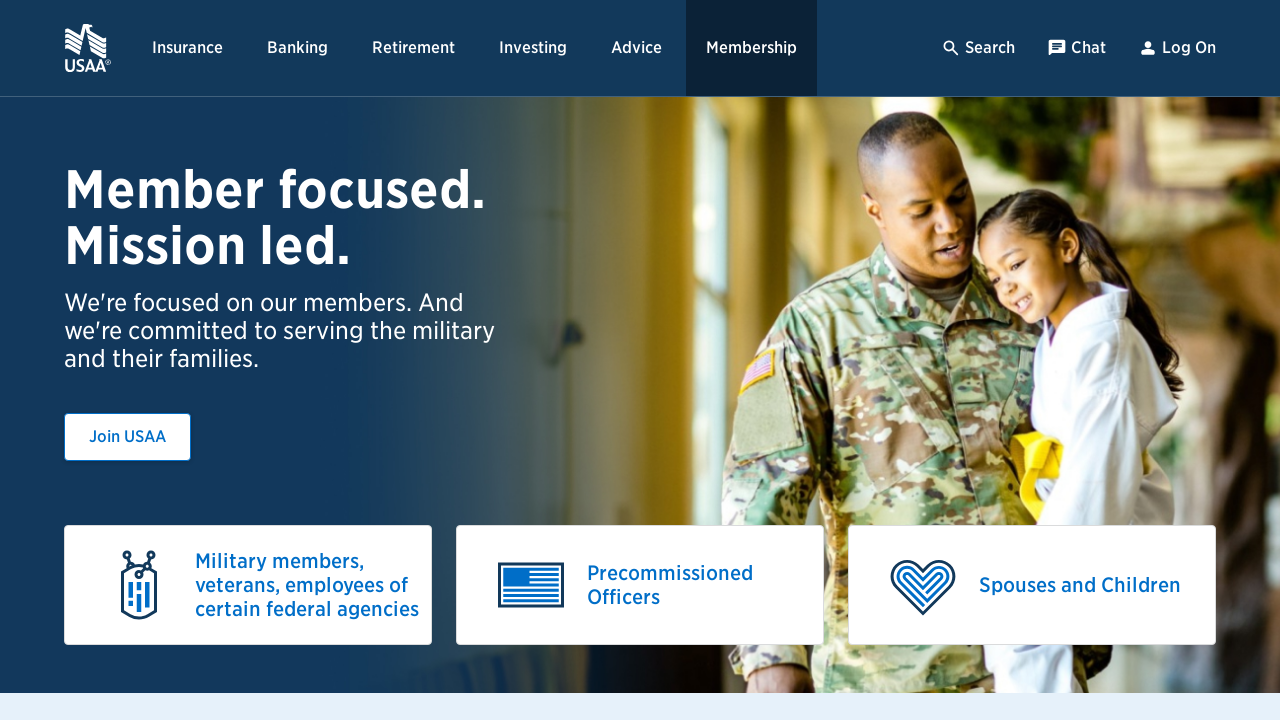

Waited 1000ms for page to load
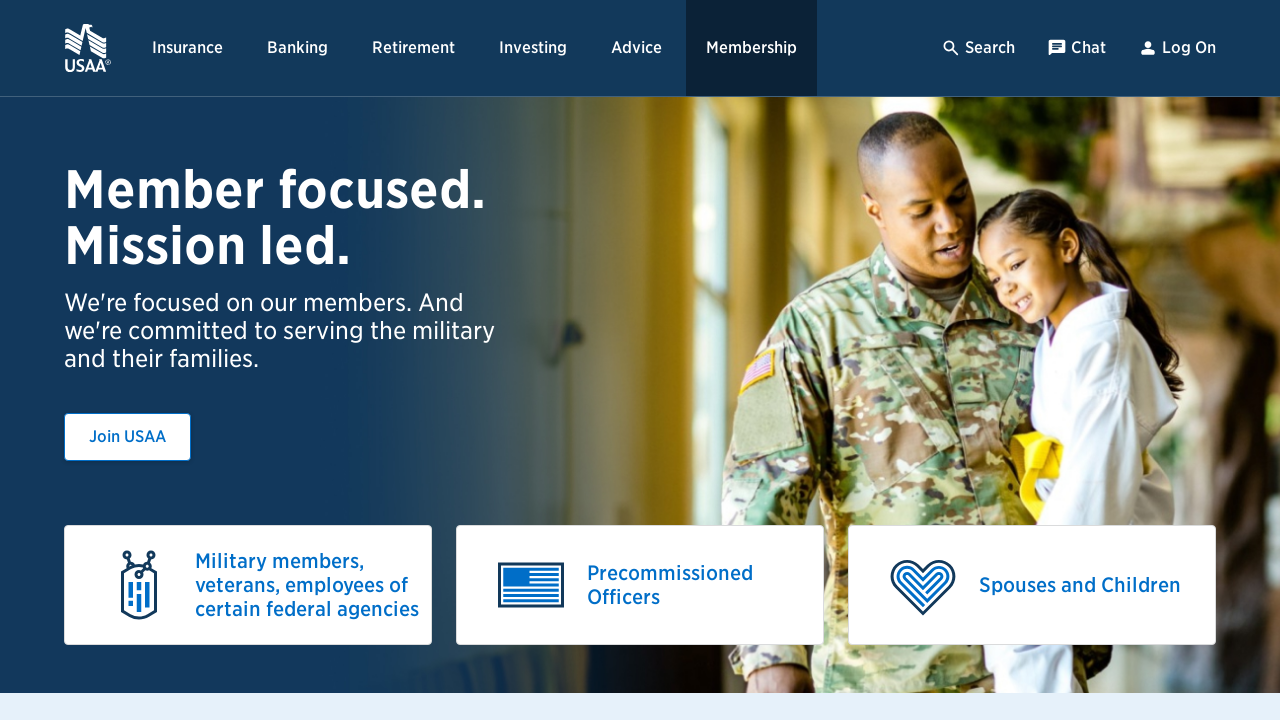

Join USAA buttons appeared on the page
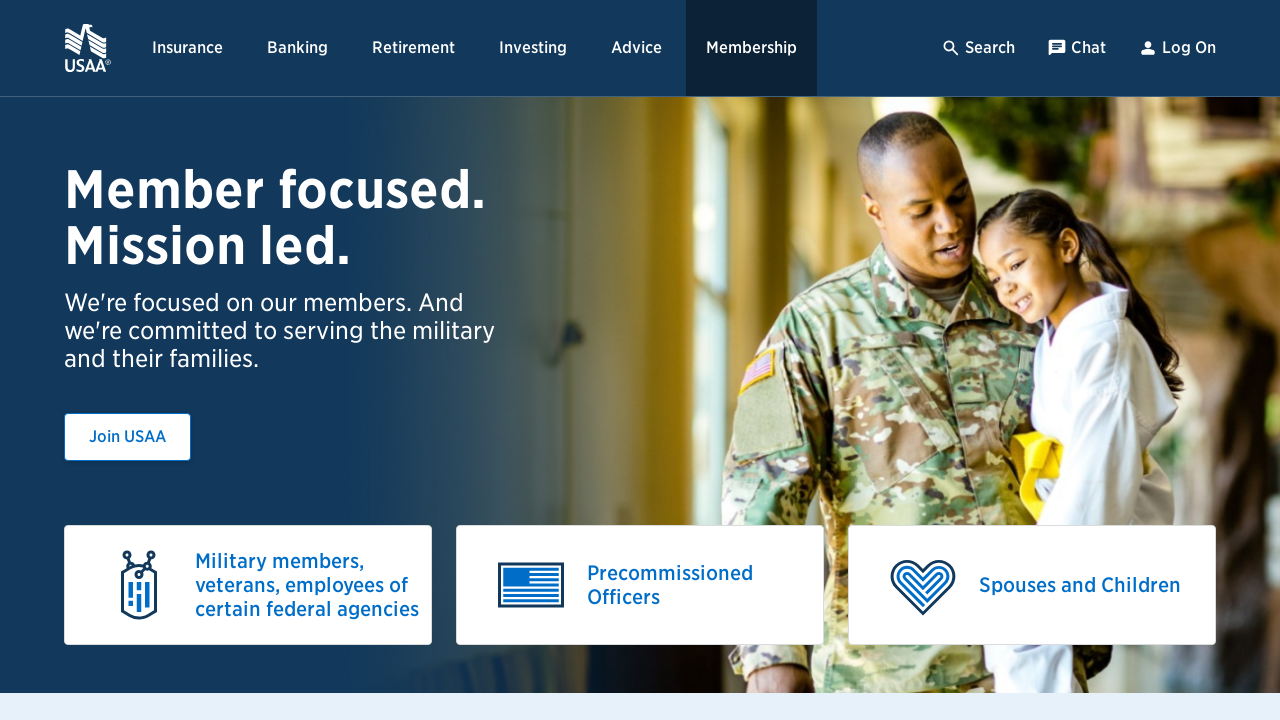

Located all Join USAA button elements
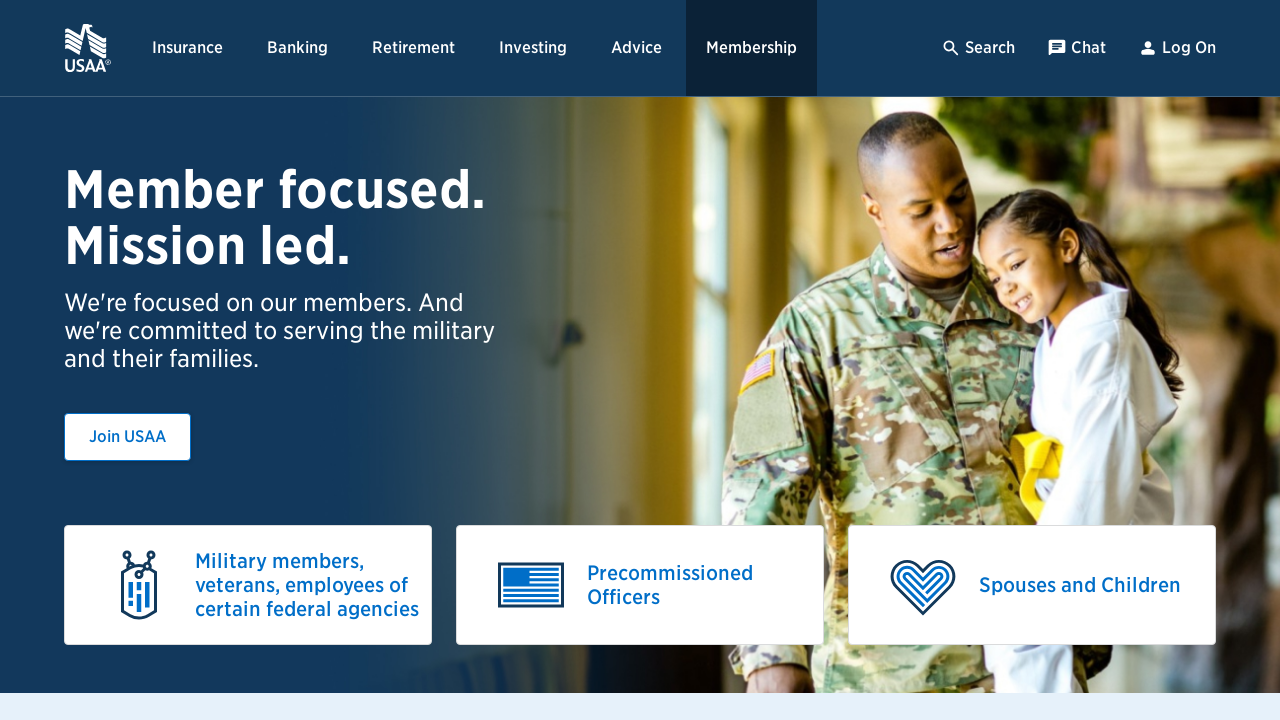

Verified Join USAA button count: 5
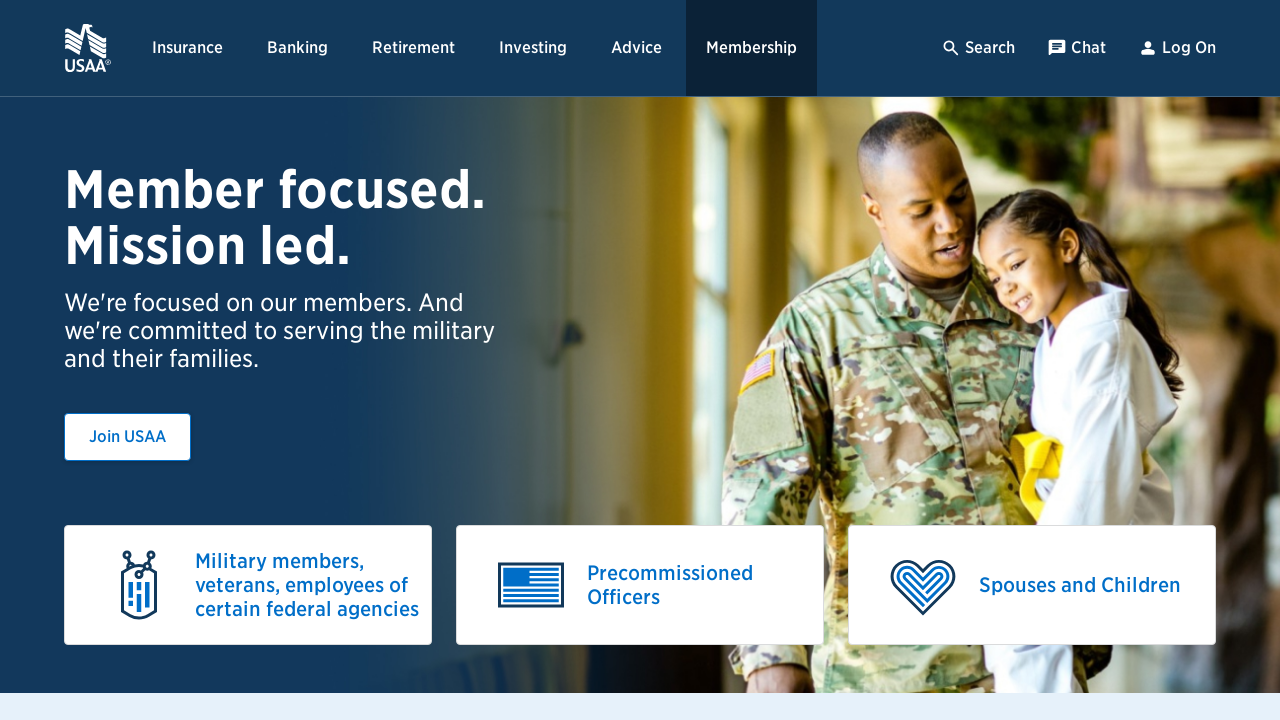

Retrieved page title: USAA Membership - Join today | USAA | USAA
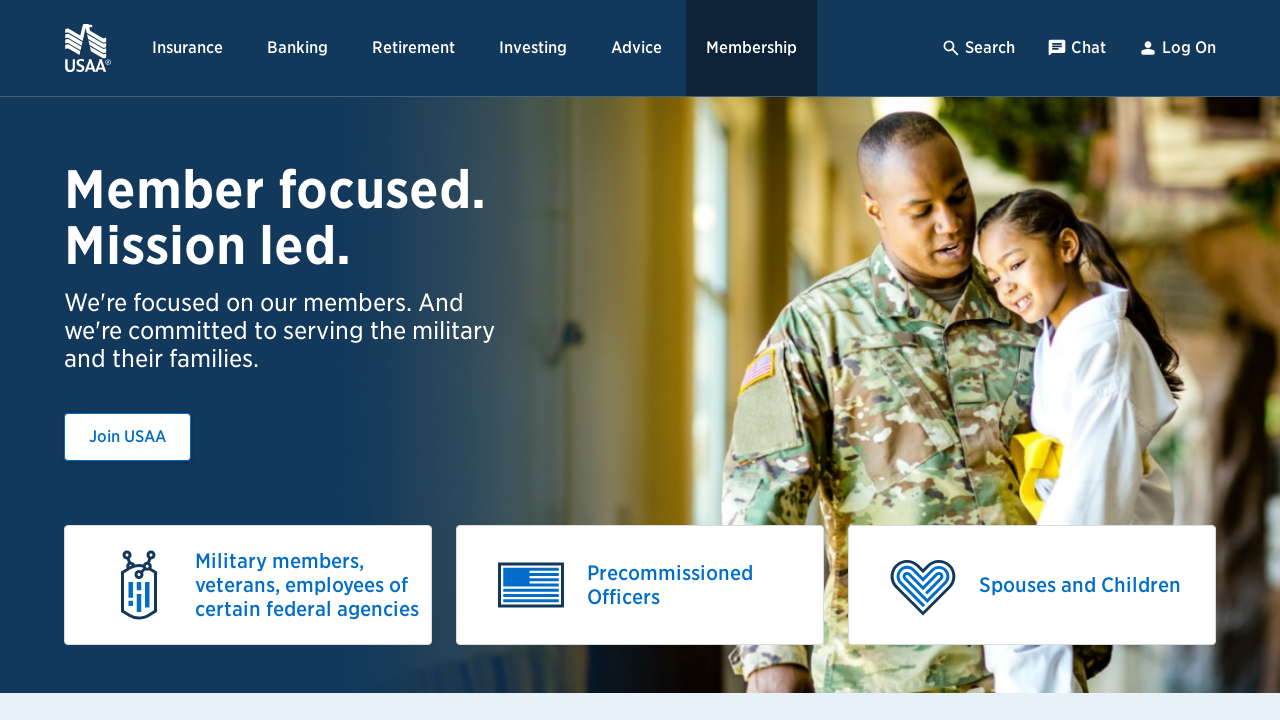

Test passed - Navigation to Membership page successful and Join USAA buttons verified
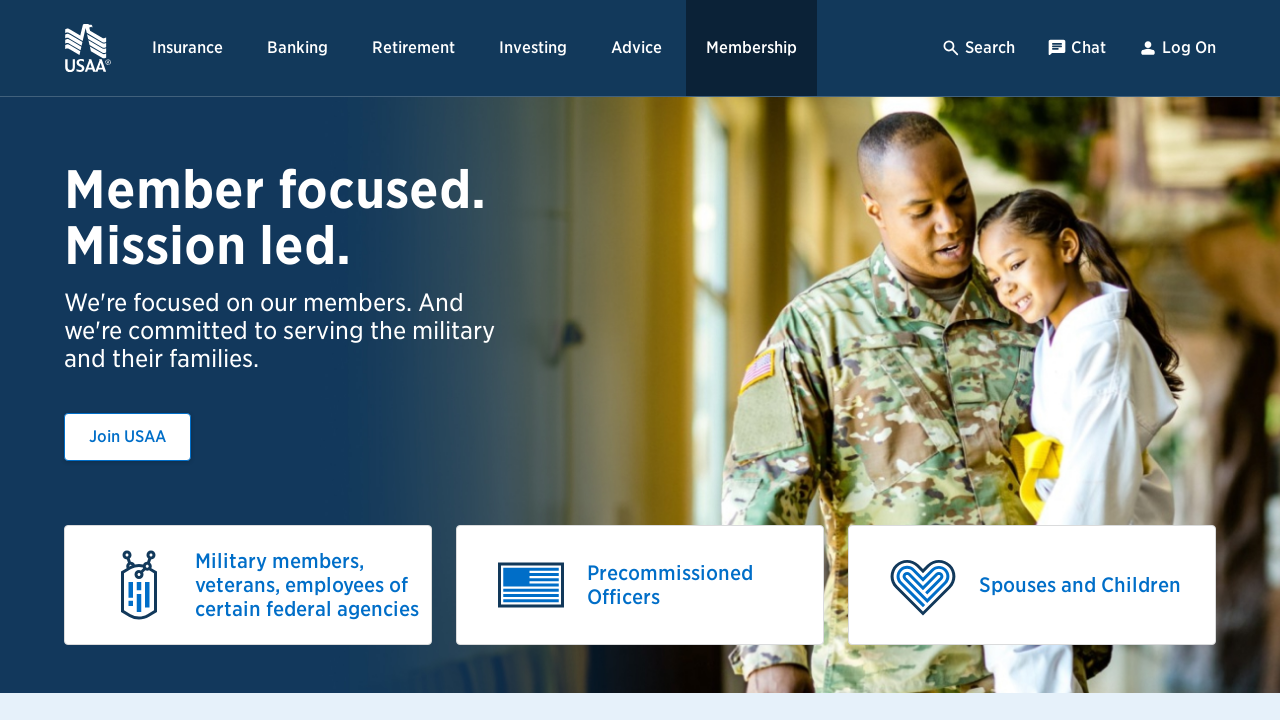

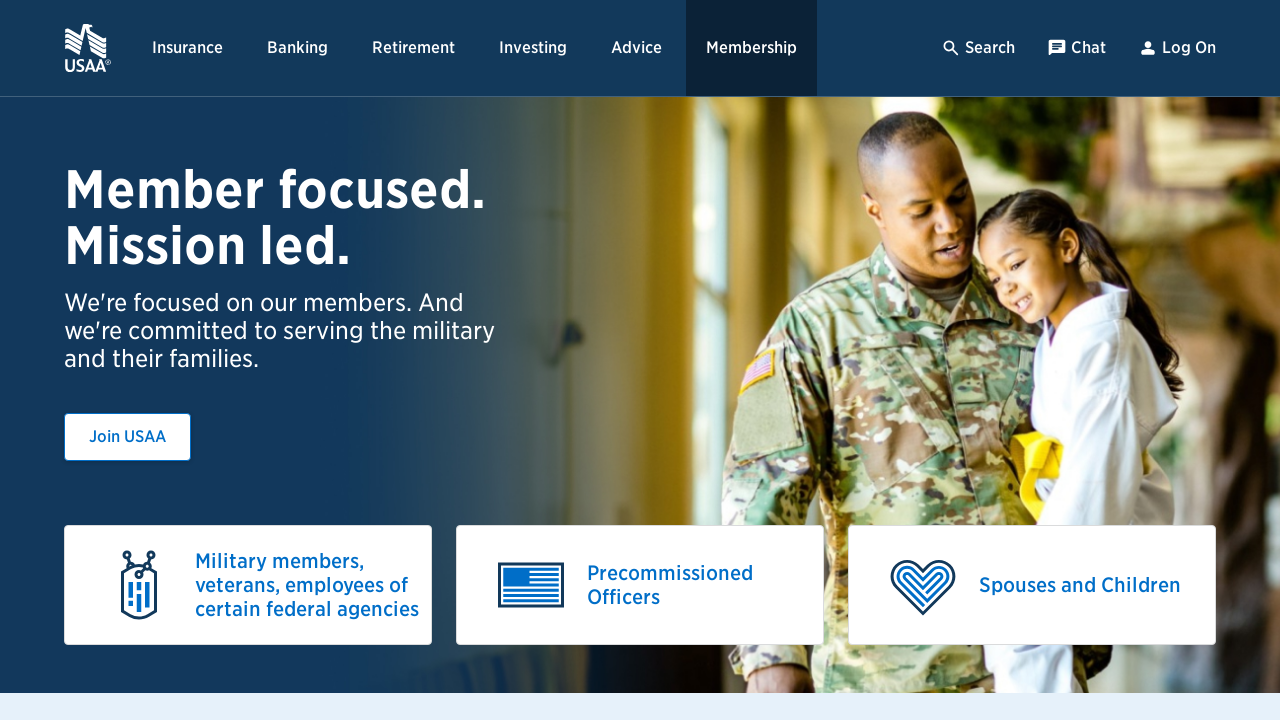